Tests that the todo counter displays the correct number of items as they are added

Starting URL: https://demo.playwright.dev/todomvc

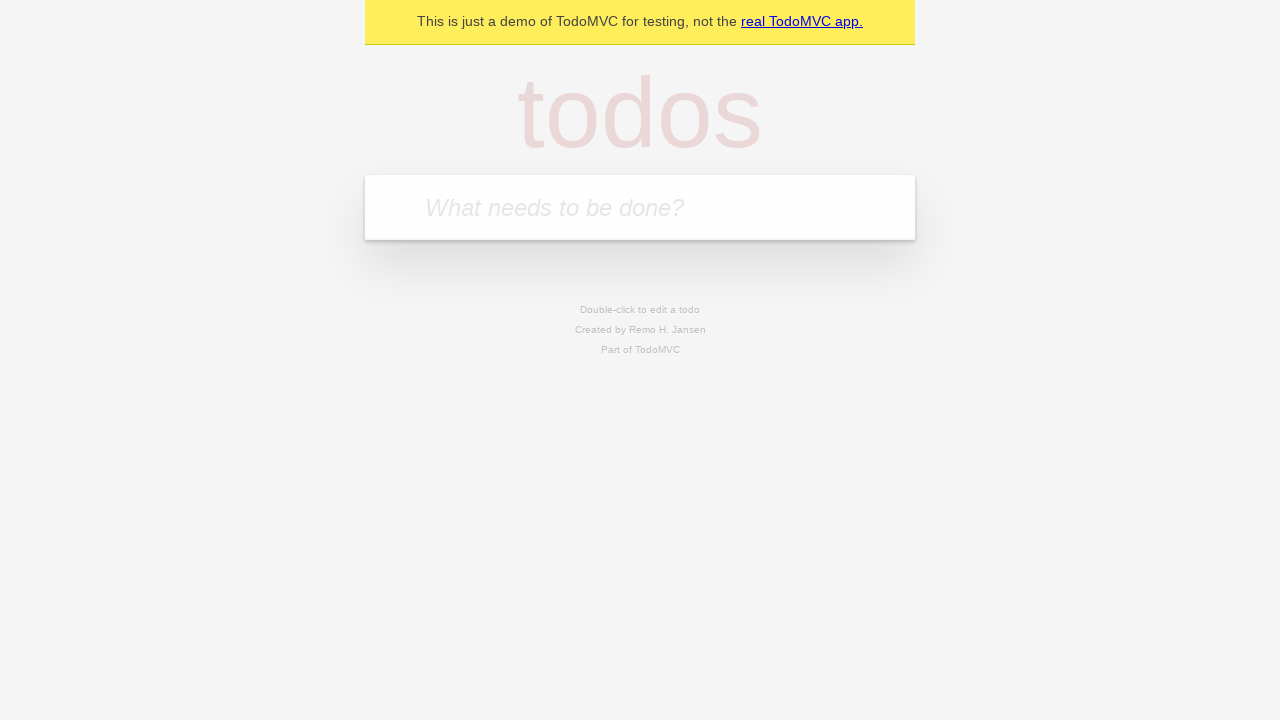

Filled new todo input with 'buy some cheese' on .new-todo
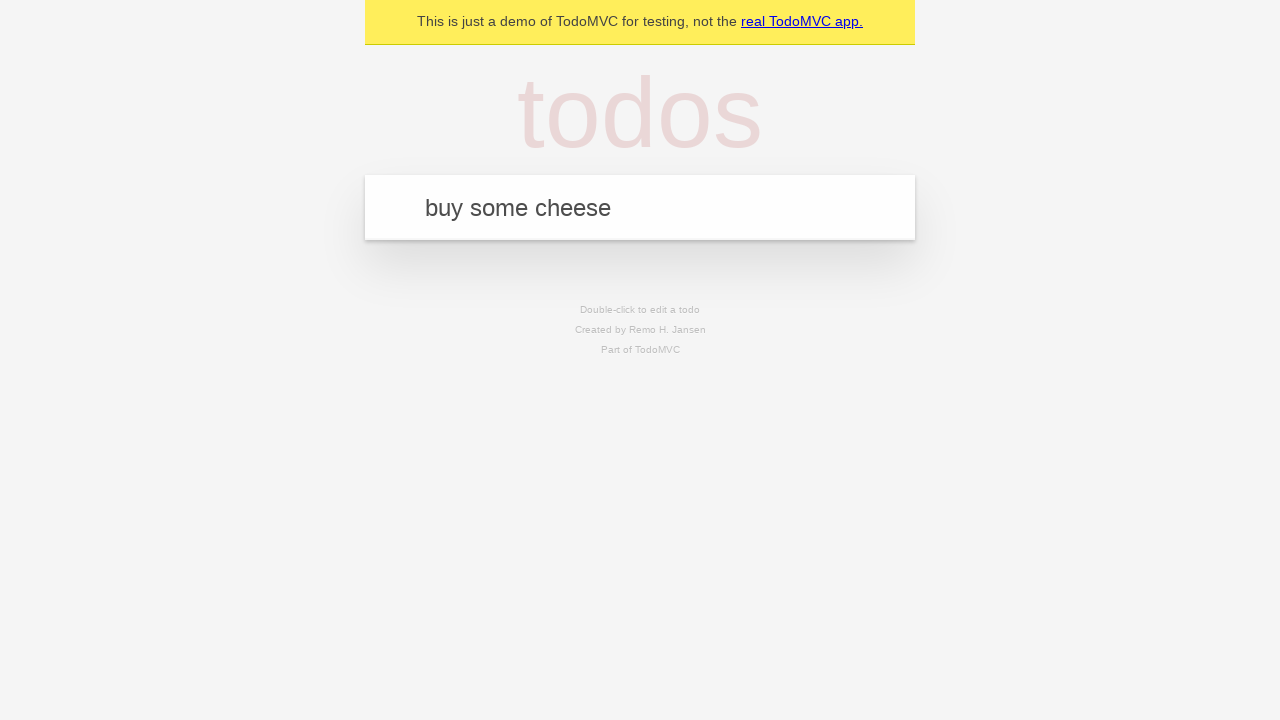

Pressed Enter to add first todo item on .new-todo
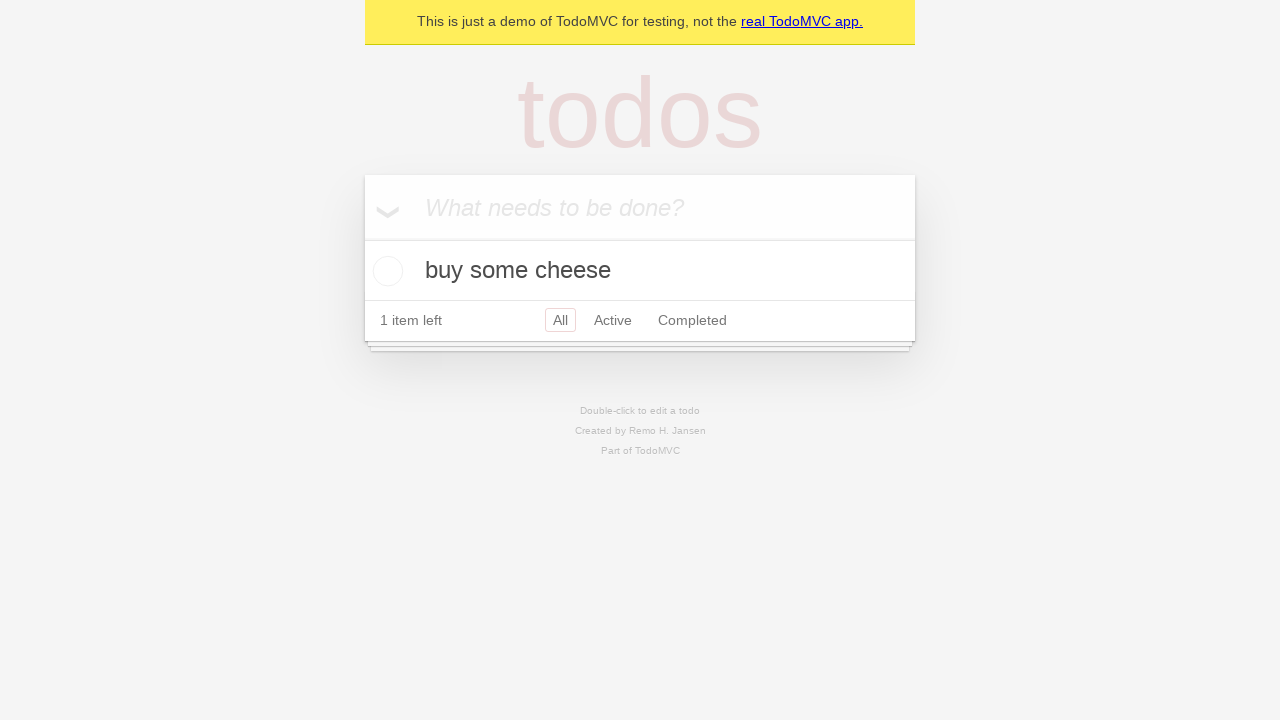

Todo counter element appeared on page
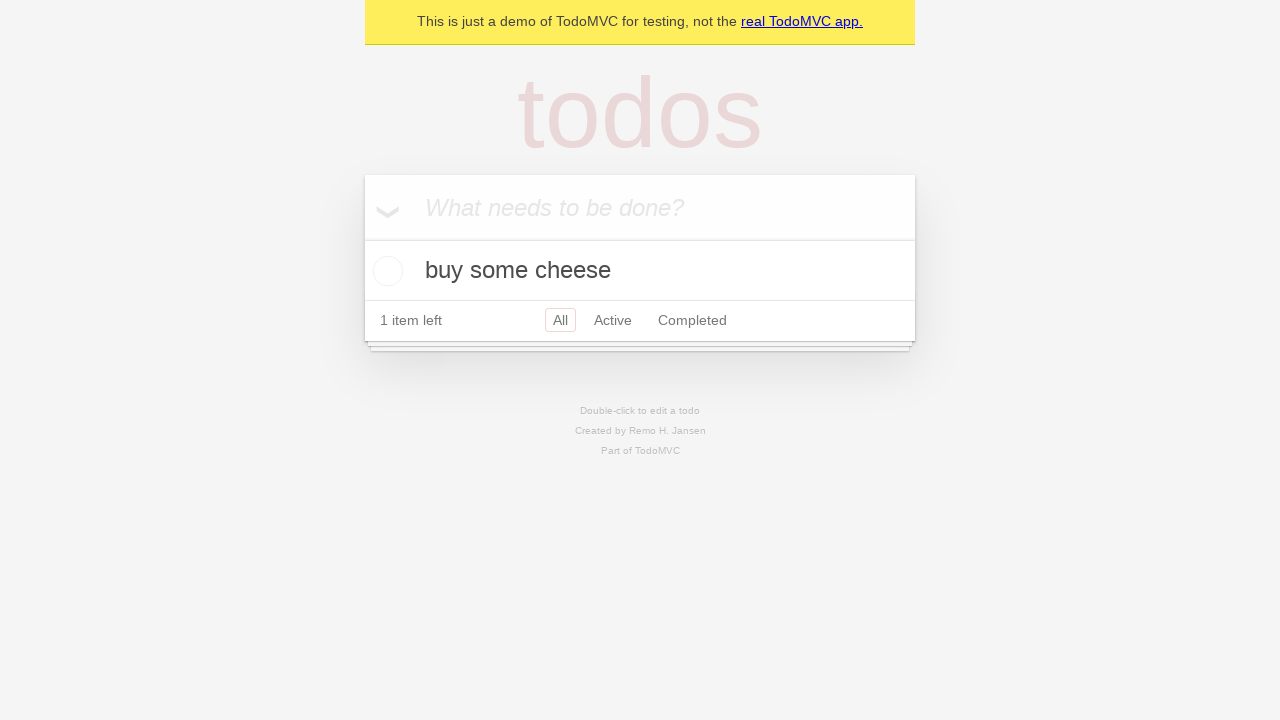

Filled new todo input with 'feed the cat' on .new-todo
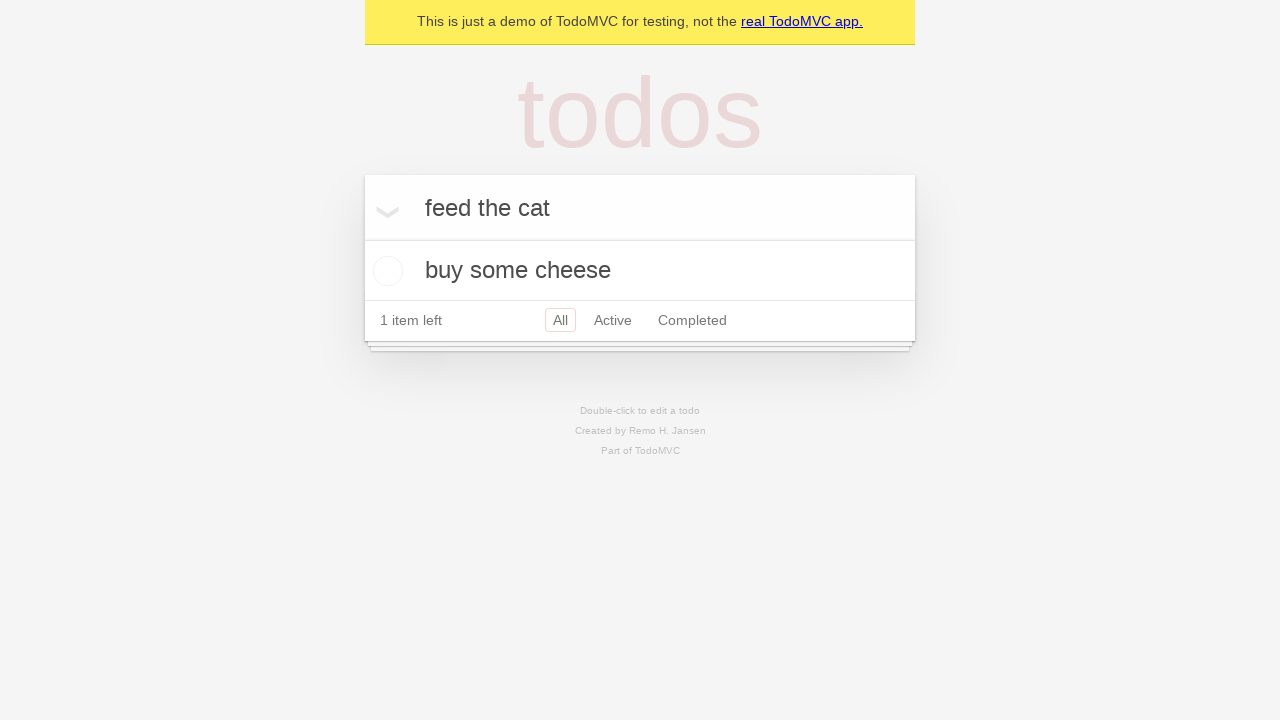

Pressed Enter to add second todo item on .new-todo
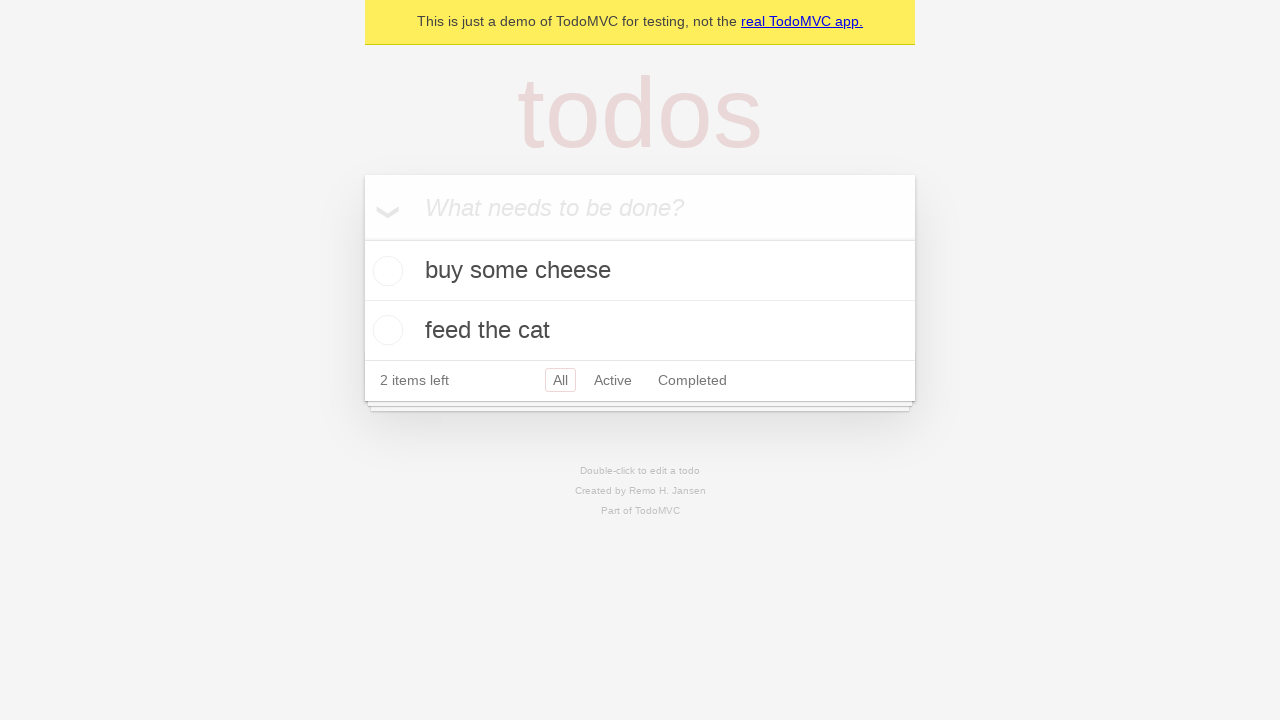

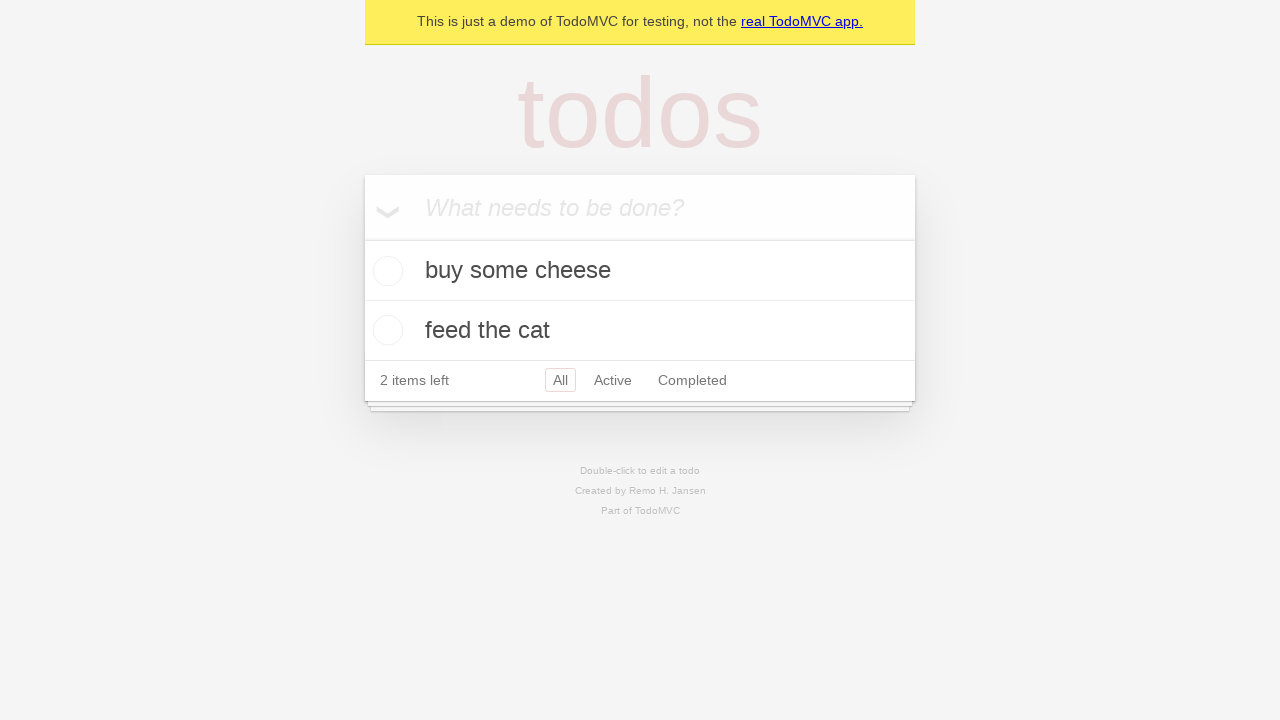